Tests drag and drop functionality by switching to an iframe on the jQuery UI demo page and dragging an element onto a drop target

Starting URL: https://jqueryui.com/droppable/

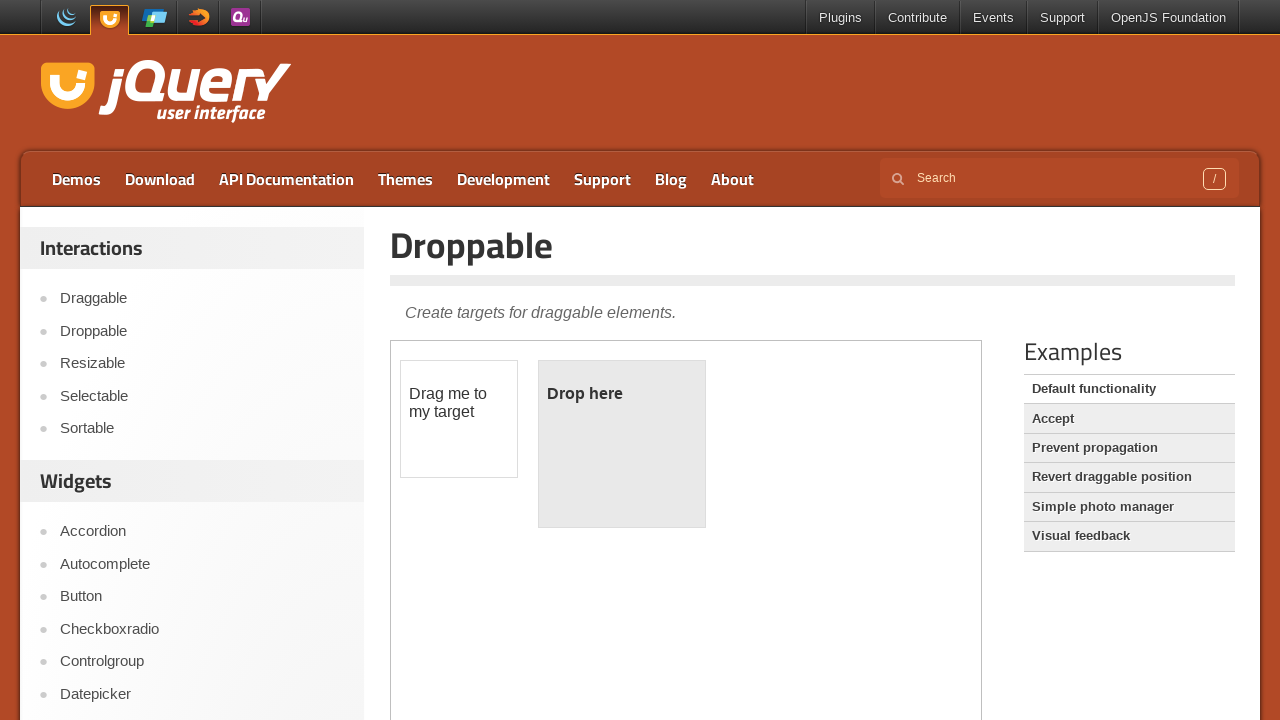

Navigated to jQuery UI droppable demo page
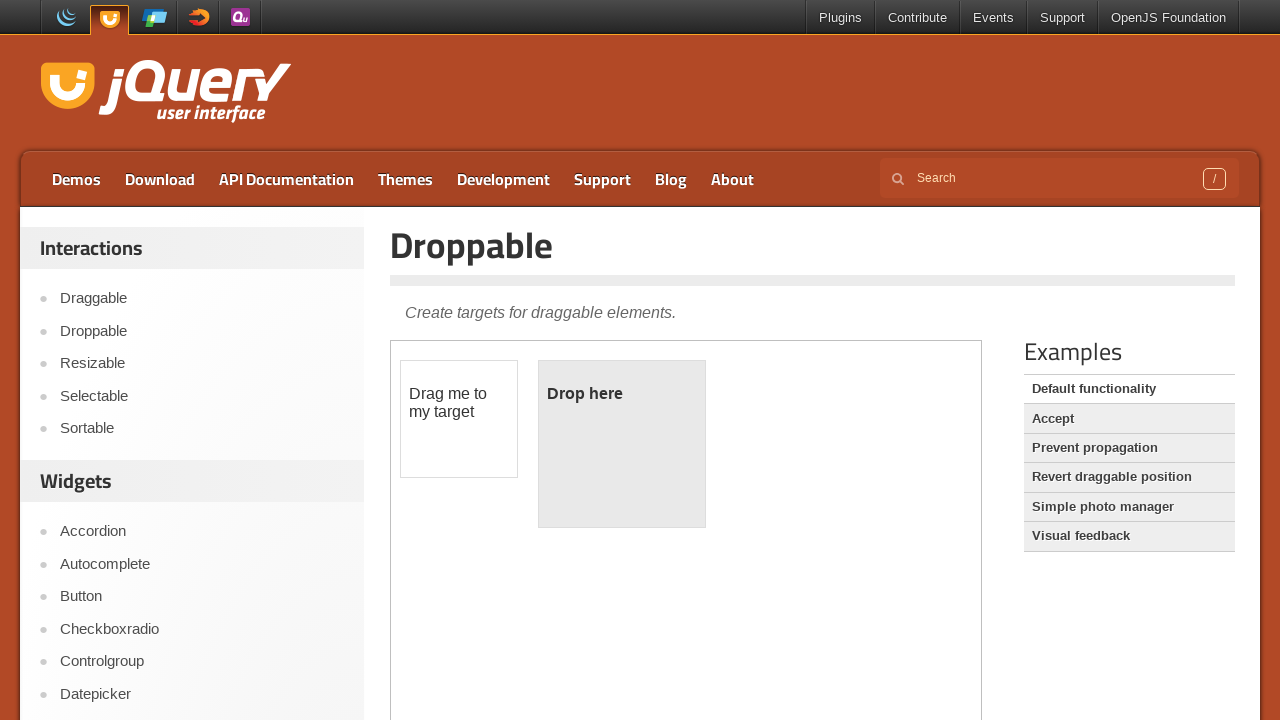

Located the demo iframe
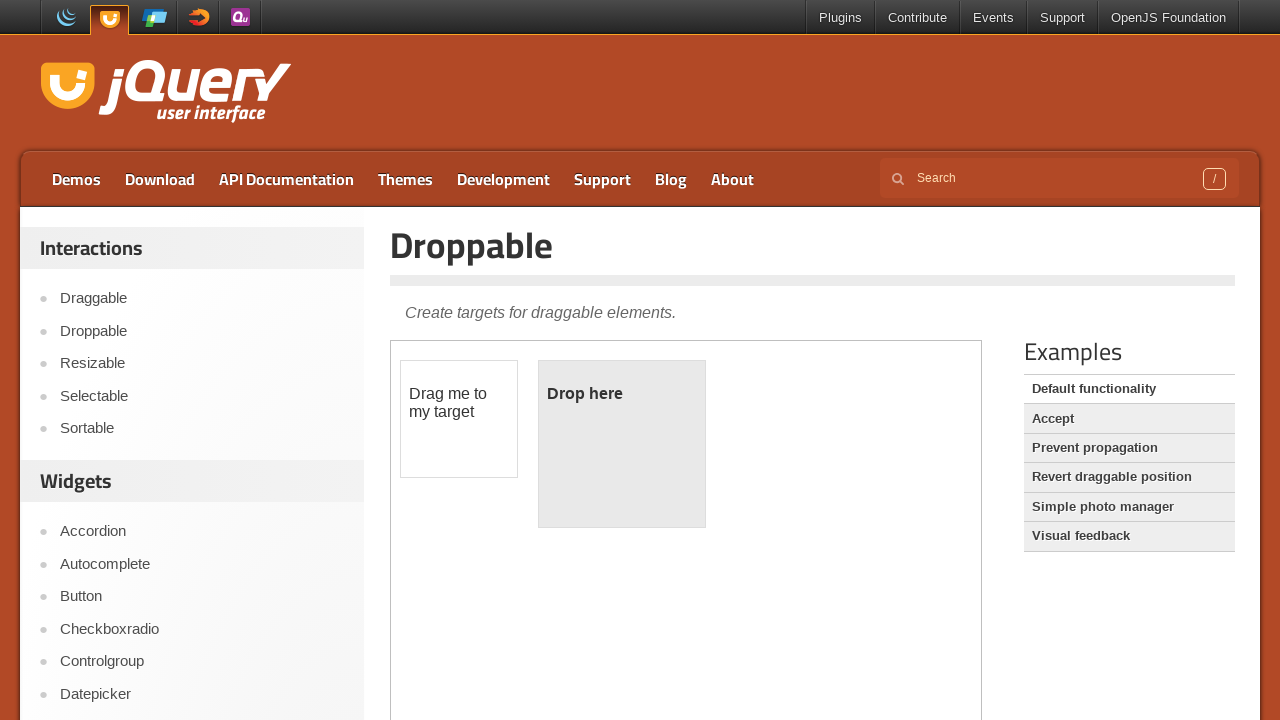

Located draggable element in iframe
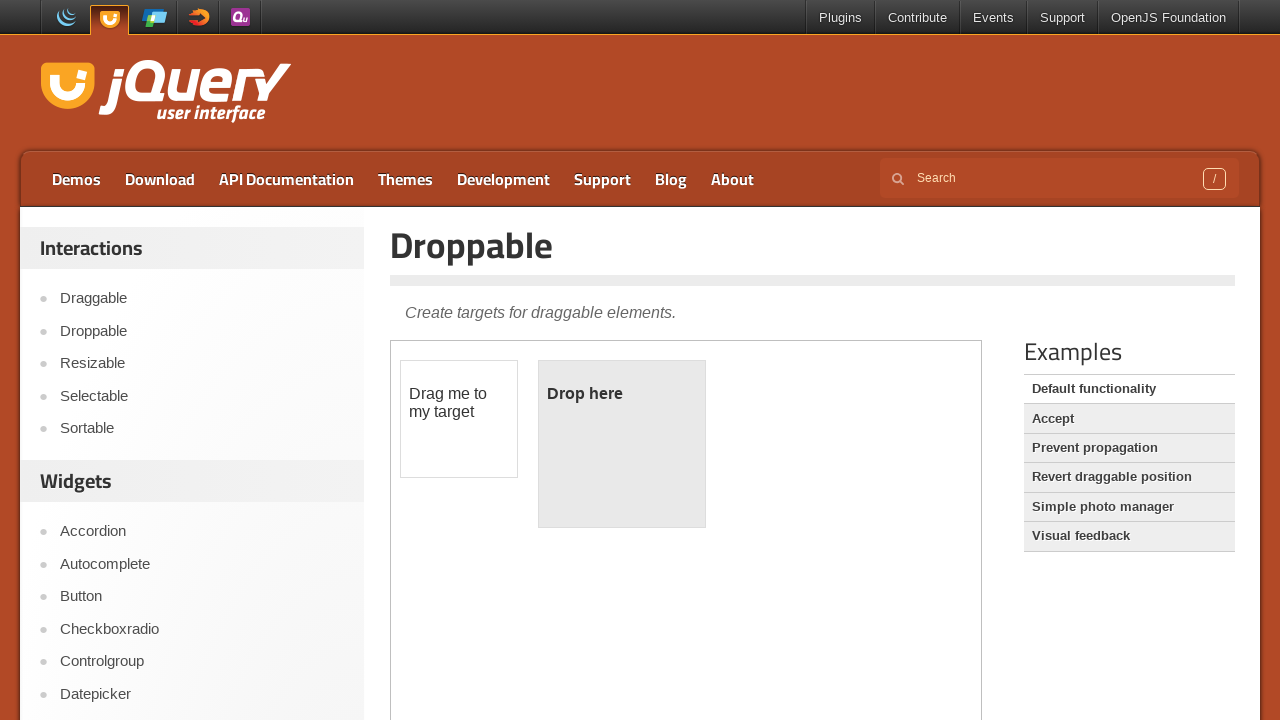

Located droppable target element in iframe
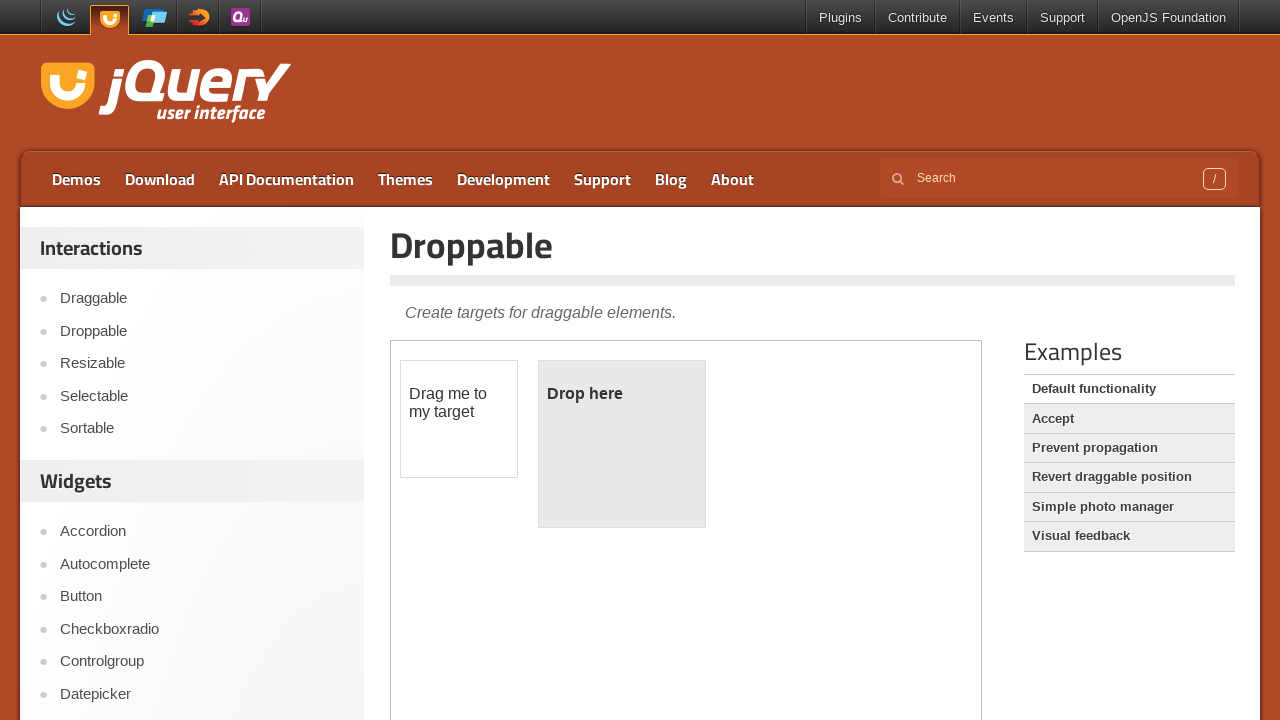

Dragged draggable element onto droppable target at (622, 444)
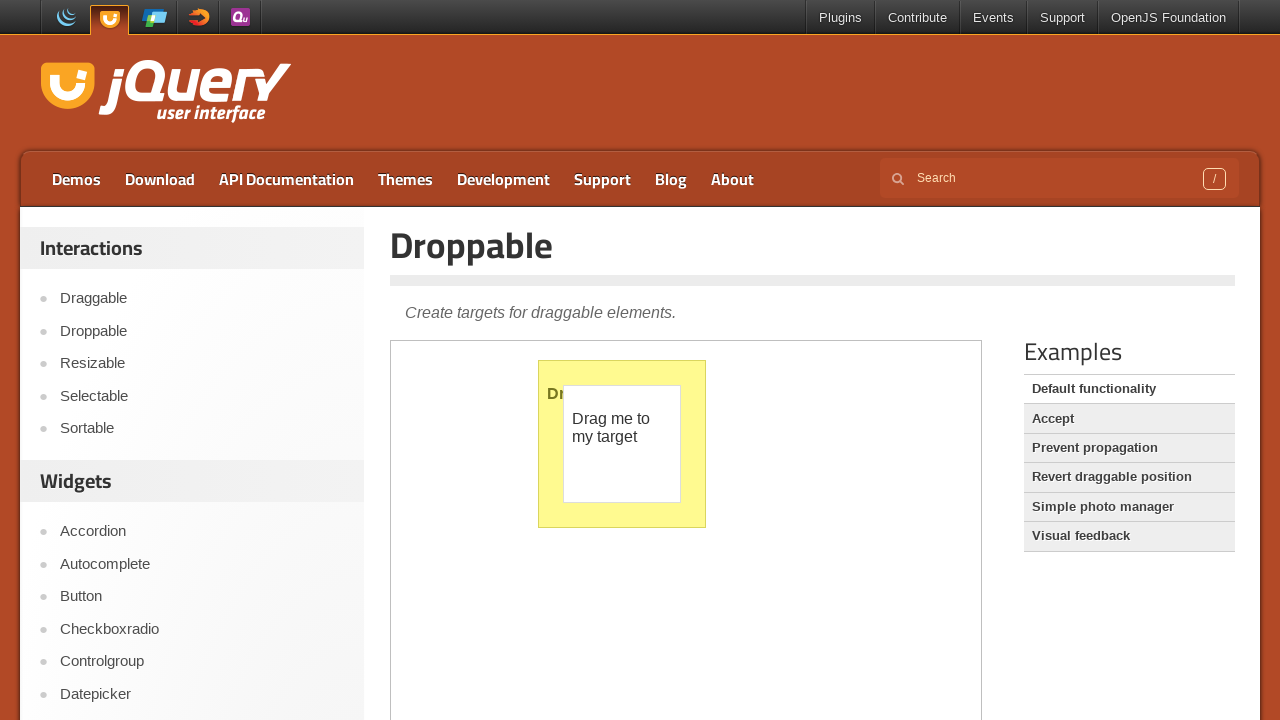

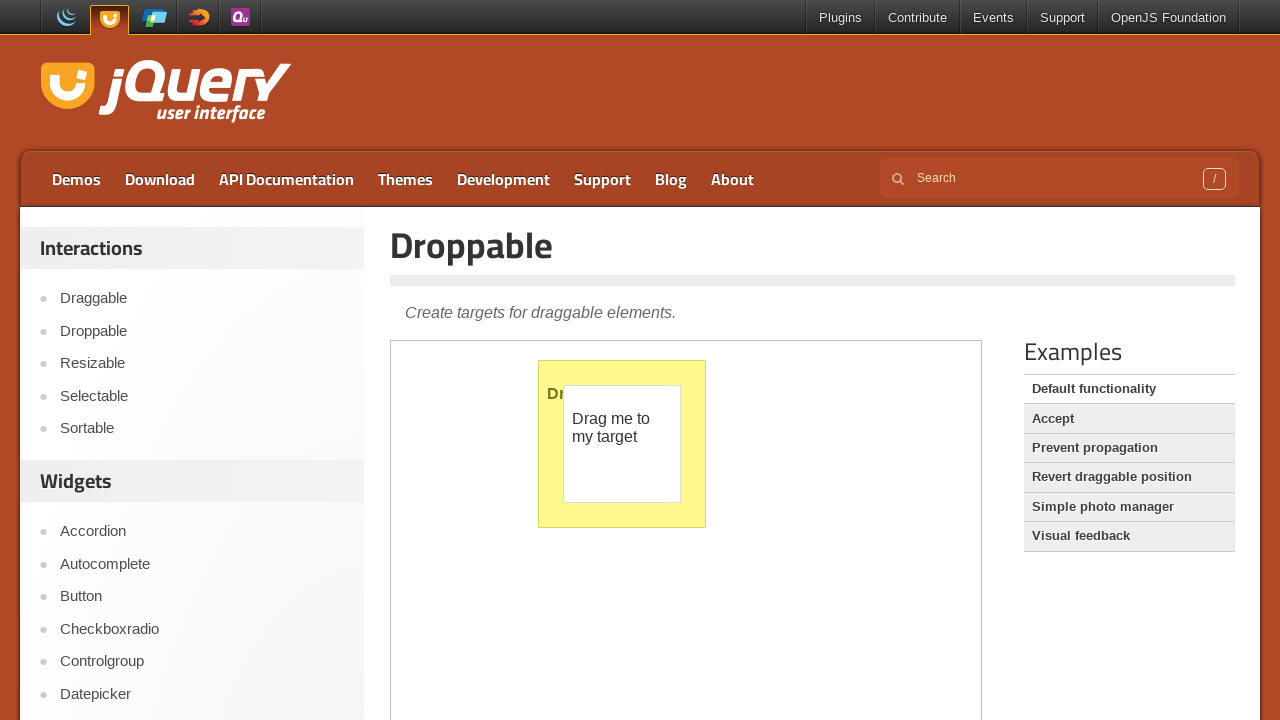